Tests comprehensive form controls including text inputs, radio buttons, checkboxes, date picker, dropdowns and submission

Starting URL: https://atidcollege.co.il/Xamples/ex_controllers.html

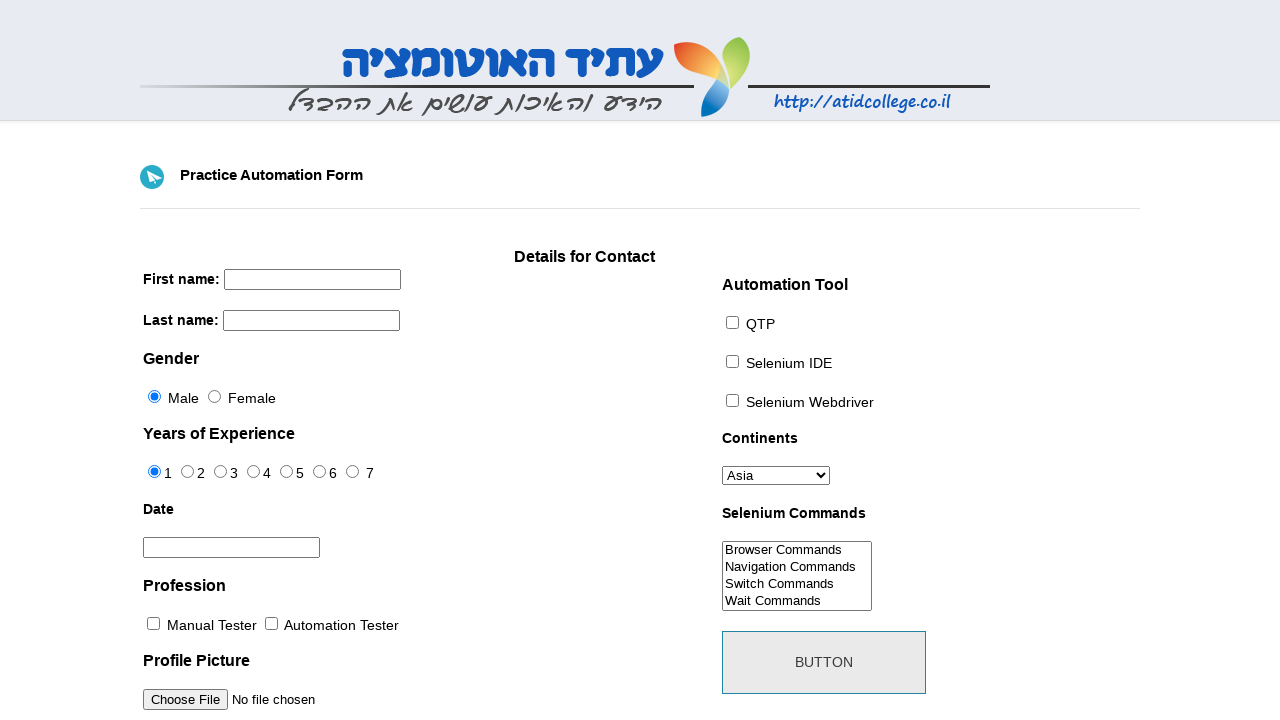

Reloaded page to reset form
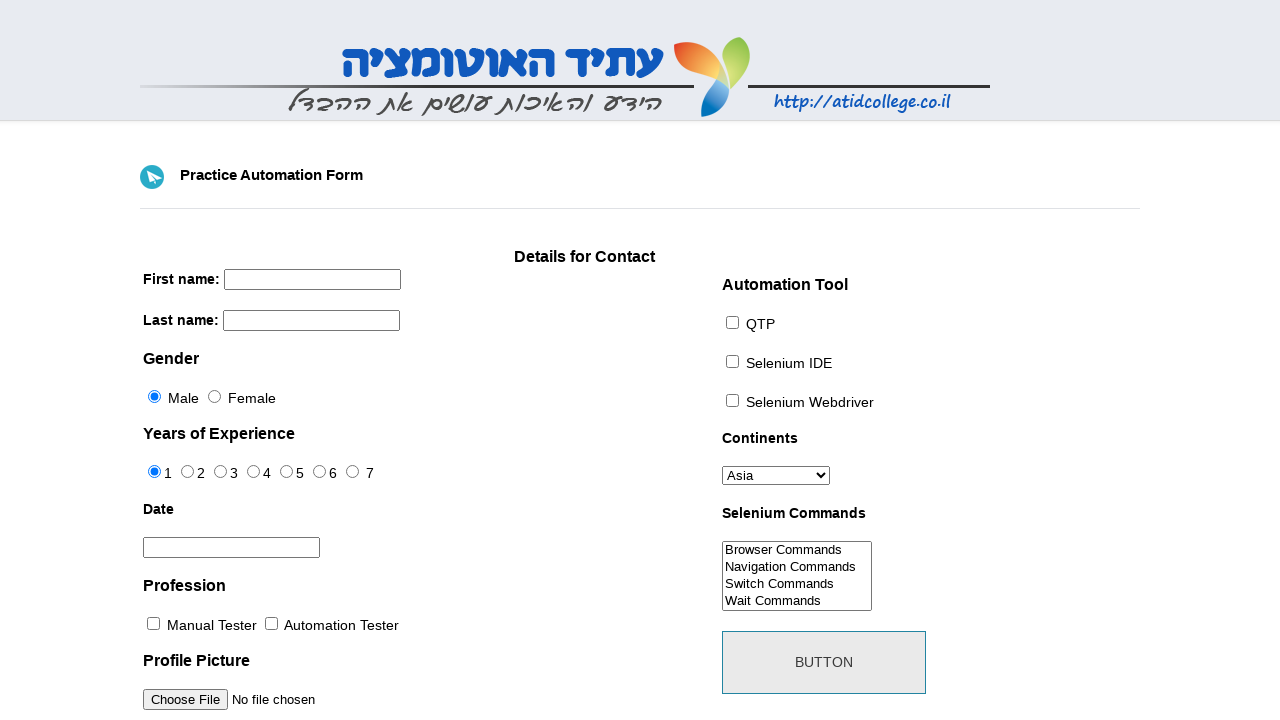

Filled firstname field with 'Meir' on [name='firstname']
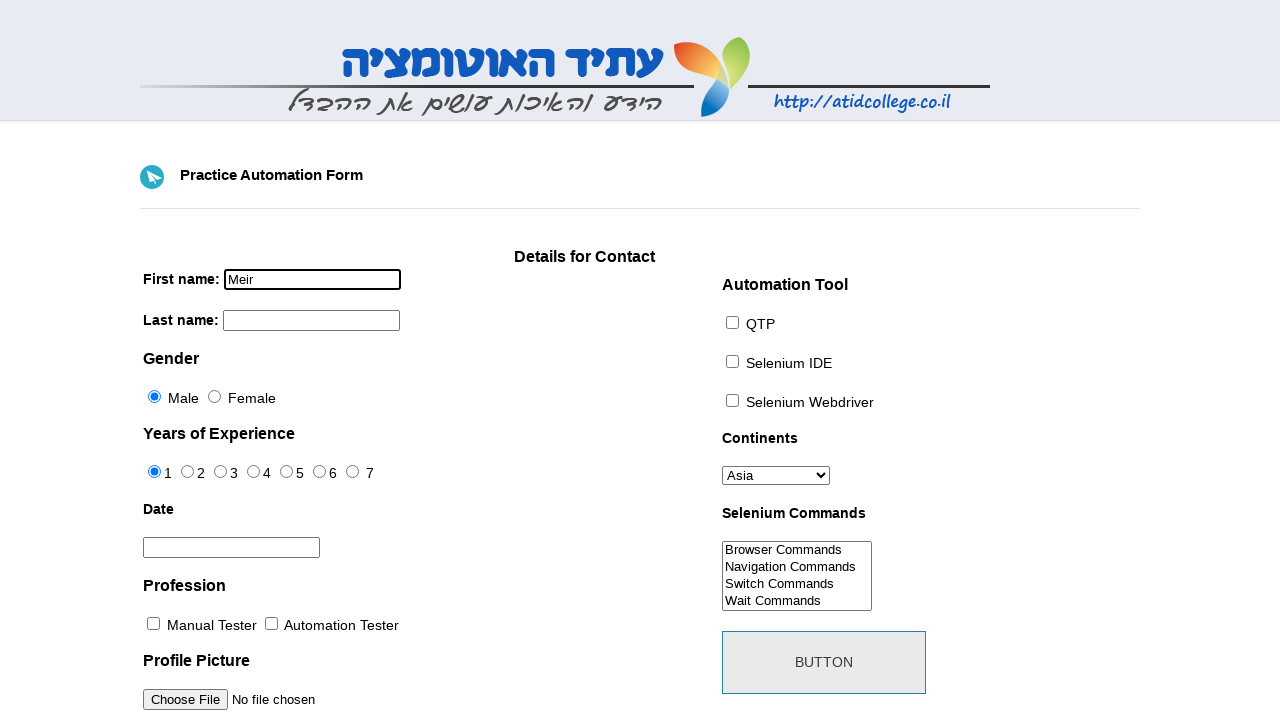

Filled lastname field with 'Nehemkin' on [name='lastname']
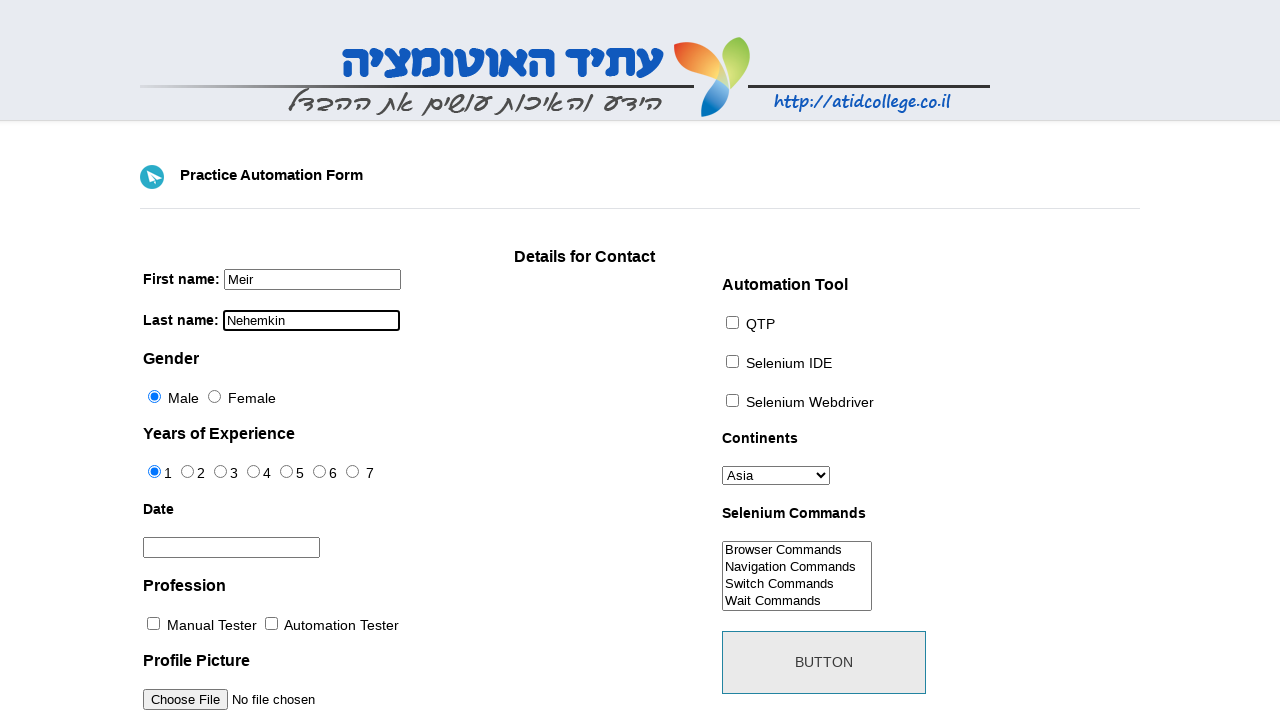

Clicked sex radio button option 1 at (214, 396) on #sex-1
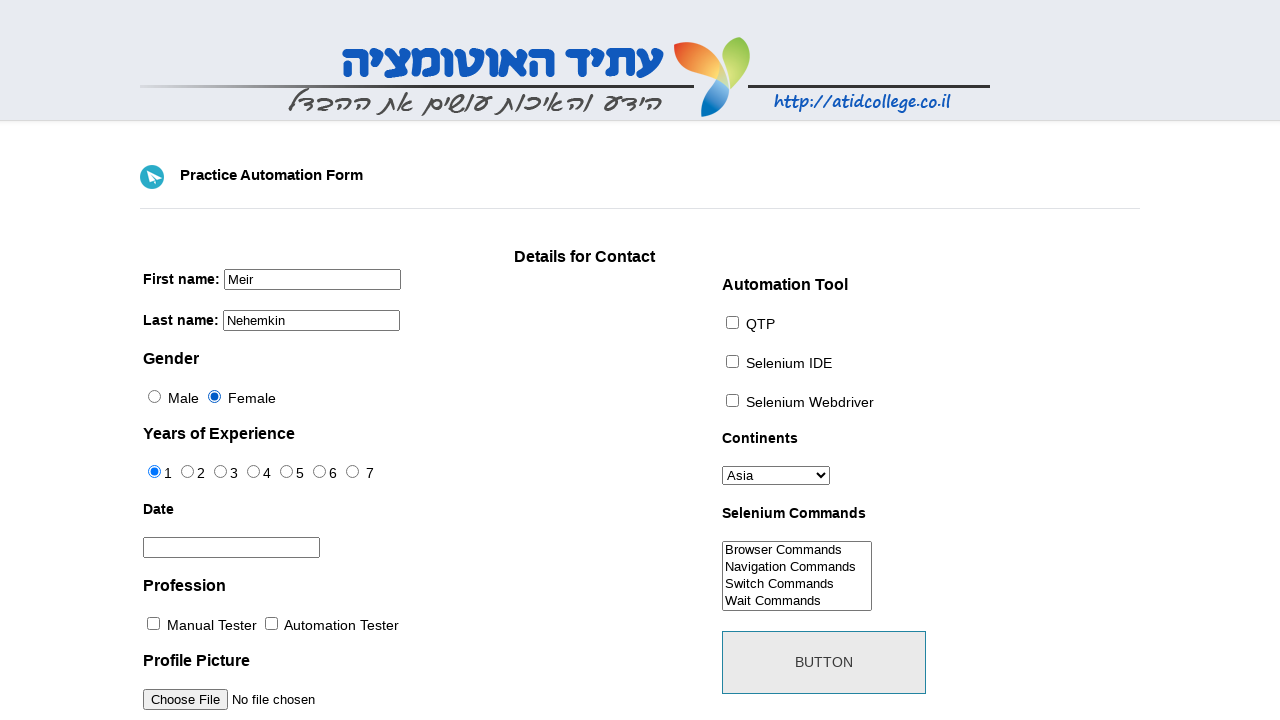

Clicked sex radio button option 0 at (154, 396) on #sex-0
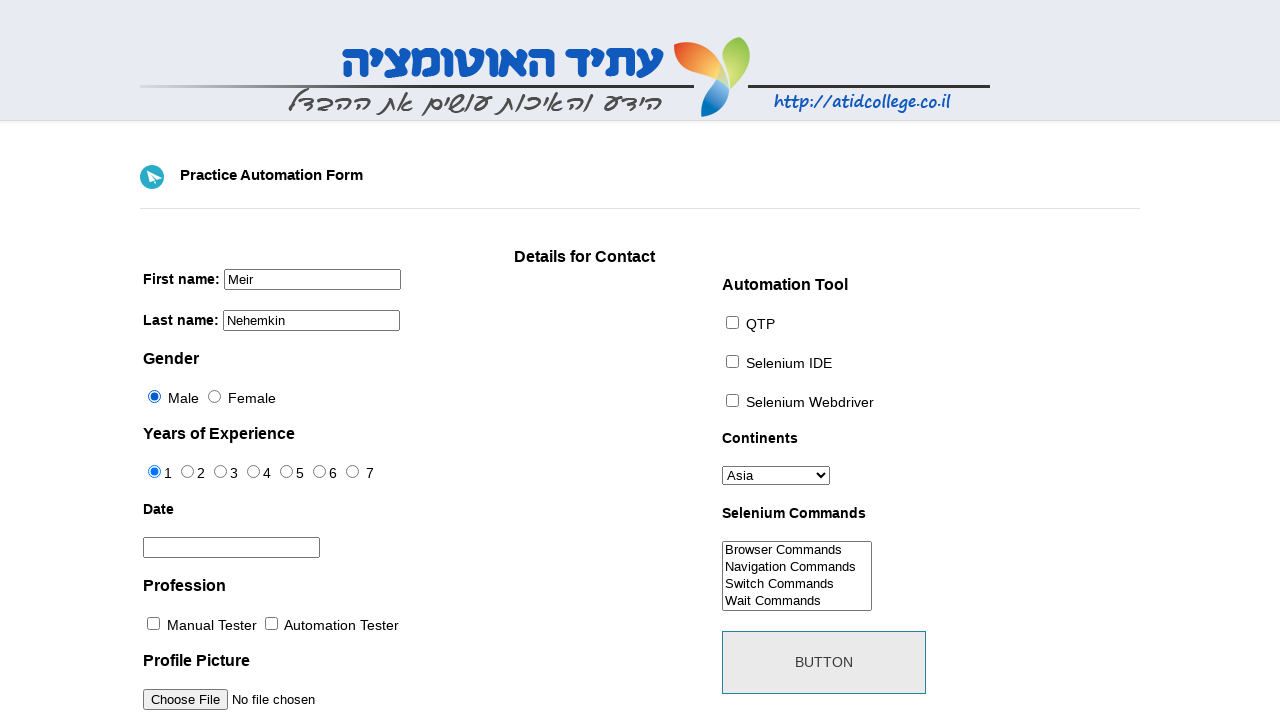

Clicked experience checkbox 1 of 7 at (154, 472) on [id^='exp-'] >> nth=0
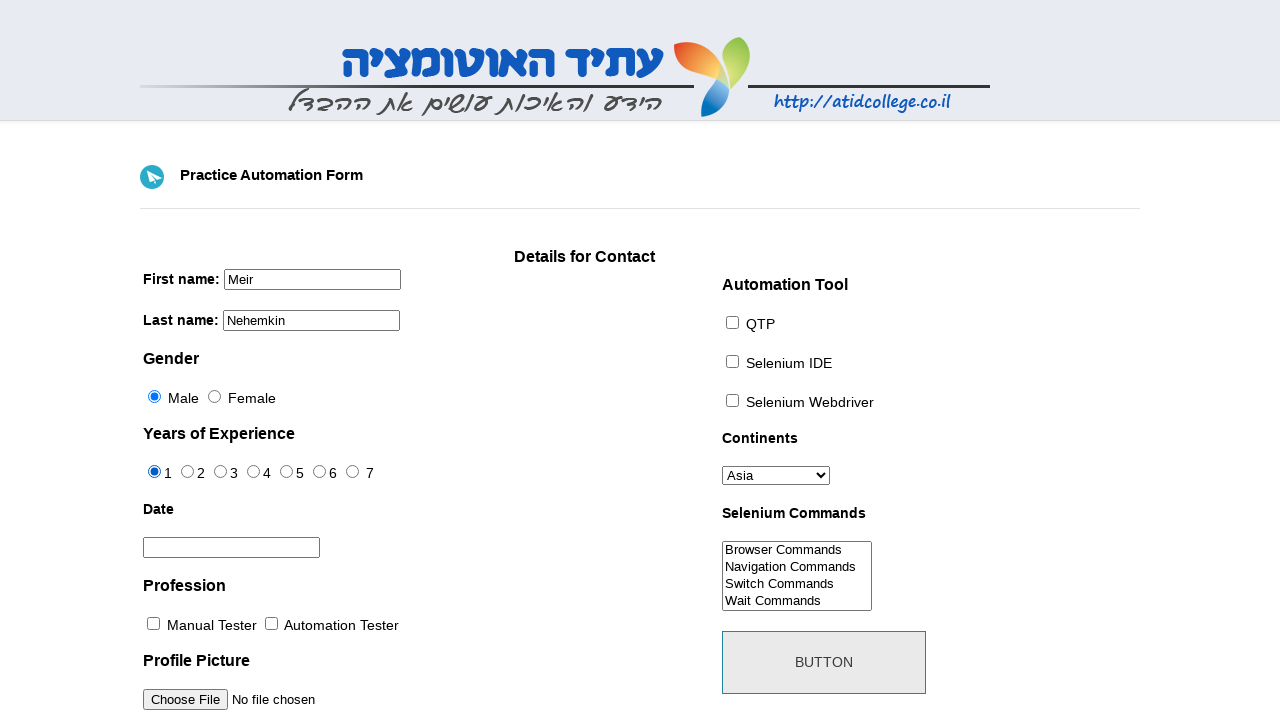

Clicked experience checkbox 2 of 7 at (188, 472) on [id^='exp-'] >> nth=1
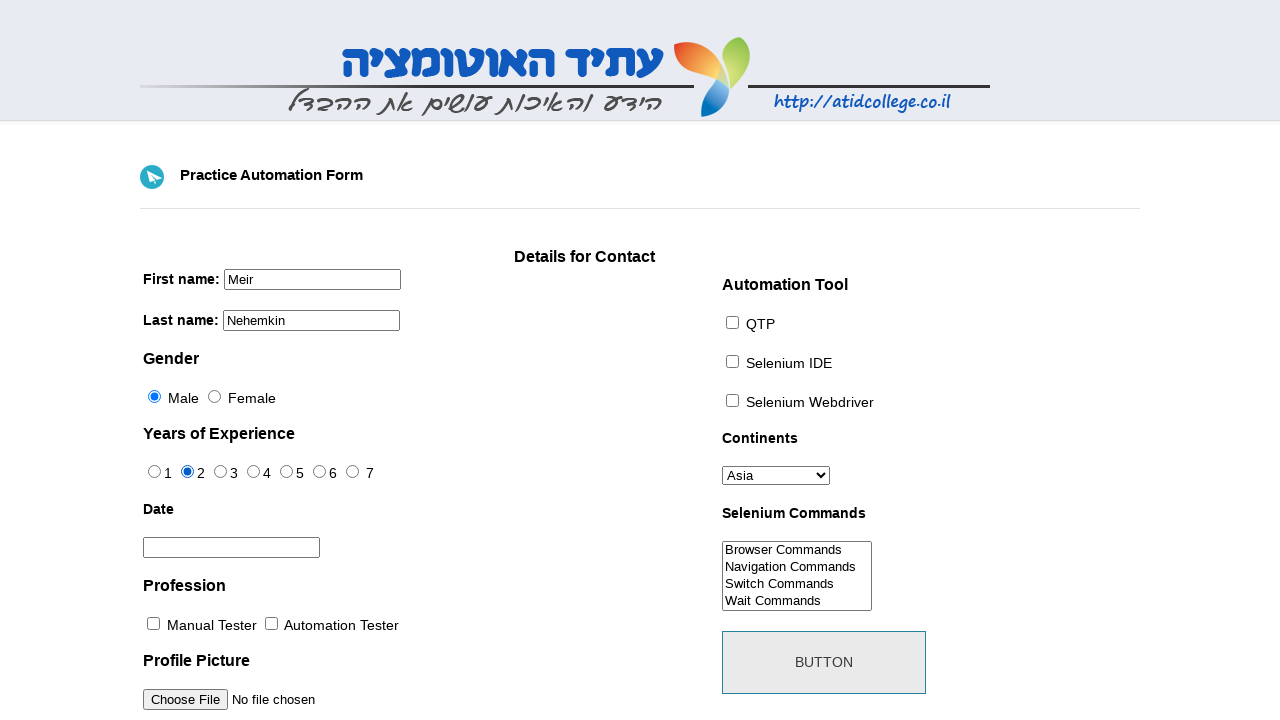

Clicked experience checkbox 3 of 7 at (220, 472) on [id^='exp-'] >> nth=2
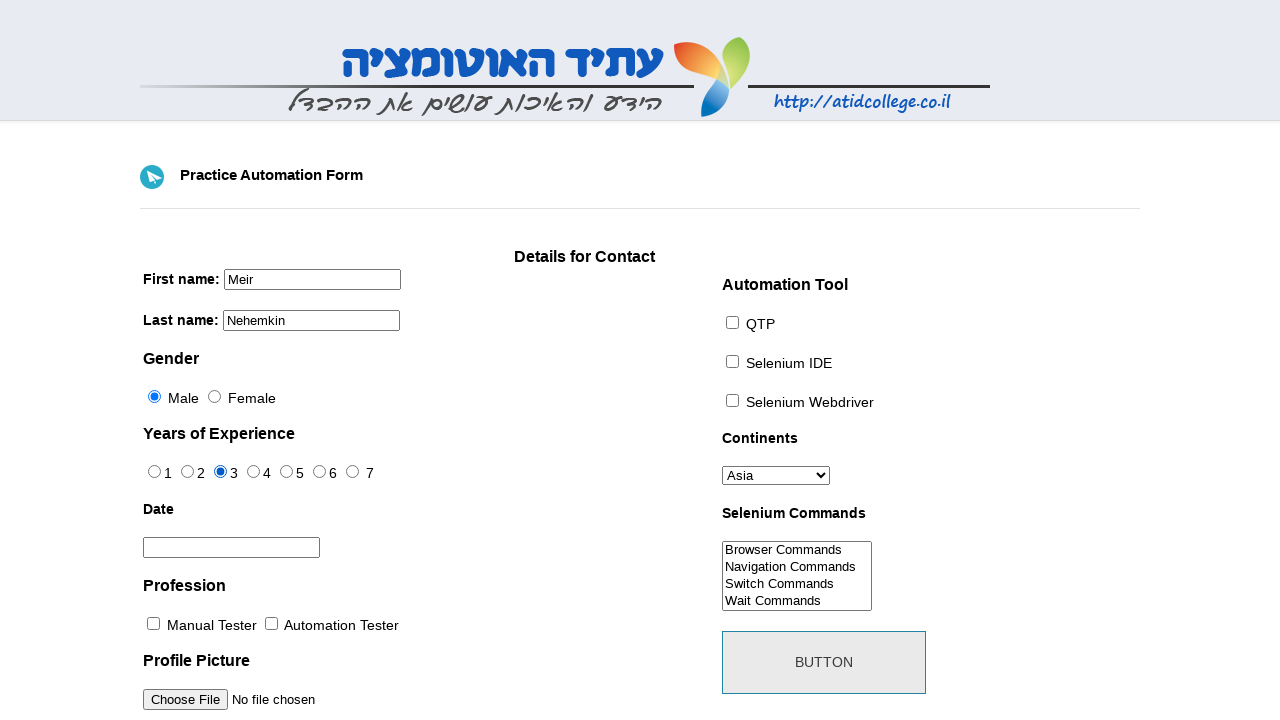

Clicked experience checkbox 4 of 7 at (254, 472) on [id^='exp-'] >> nth=3
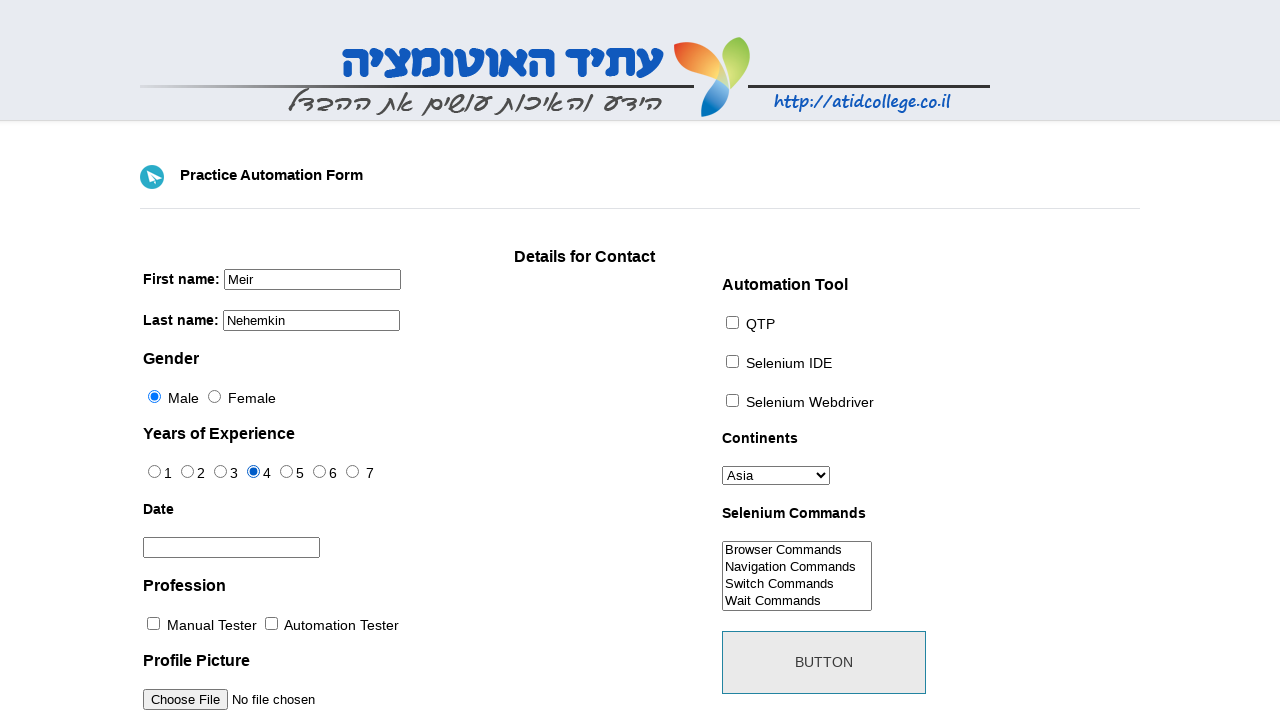

Clicked experience checkbox 5 of 7 at (286, 472) on [id^='exp-'] >> nth=4
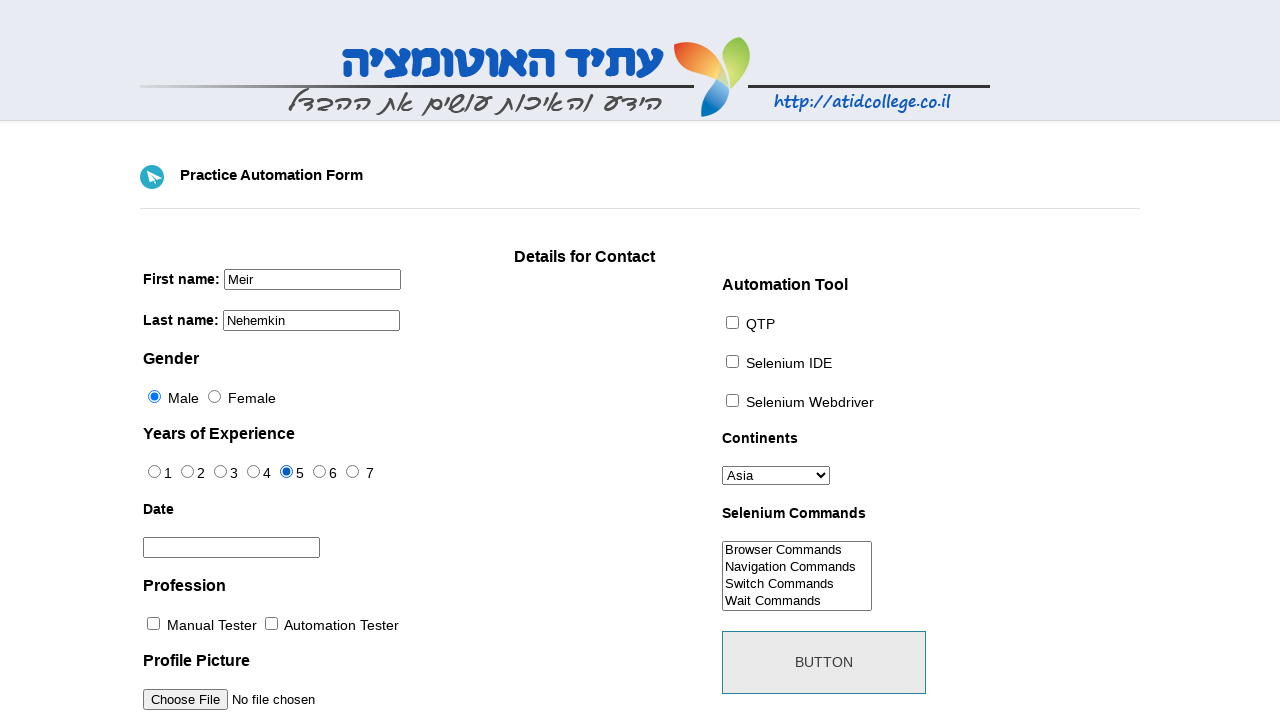

Clicked experience checkbox 6 of 7 at (320, 472) on [id^='exp-'] >> nth=5
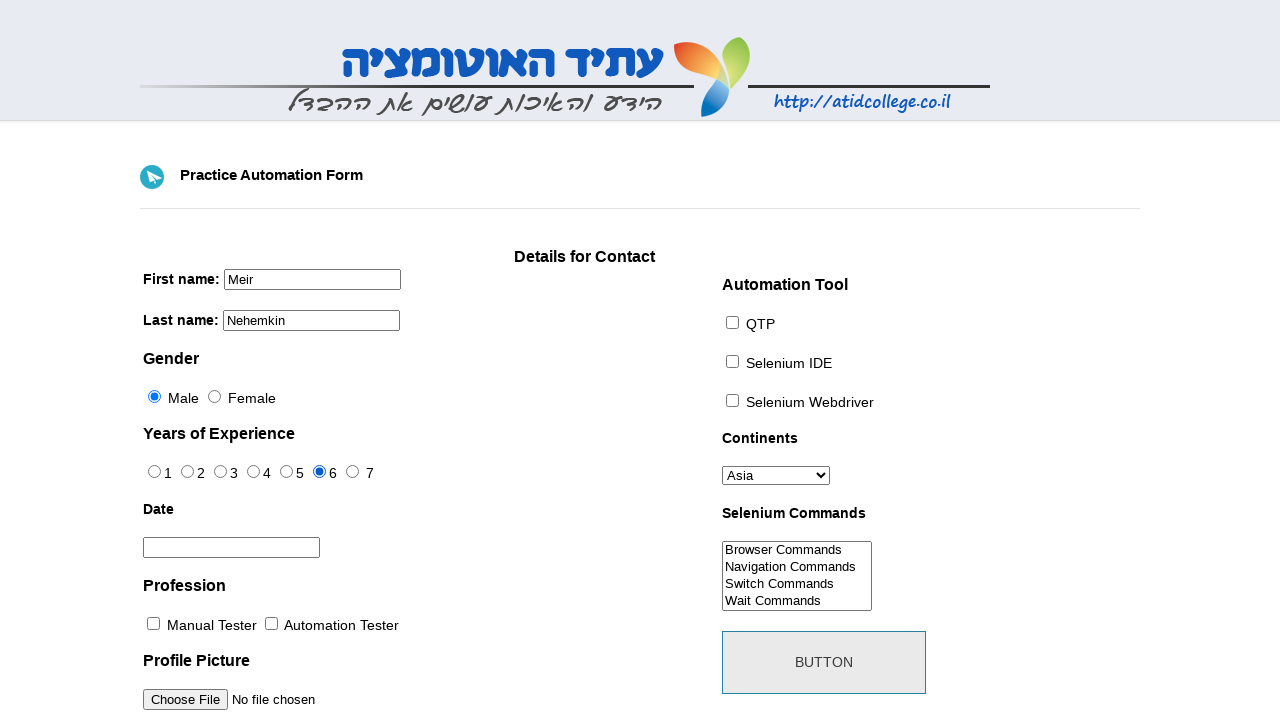

Clicked experience checkbox 7 of 7 at (352, 472) on [id^='exp-'] >> nth=6
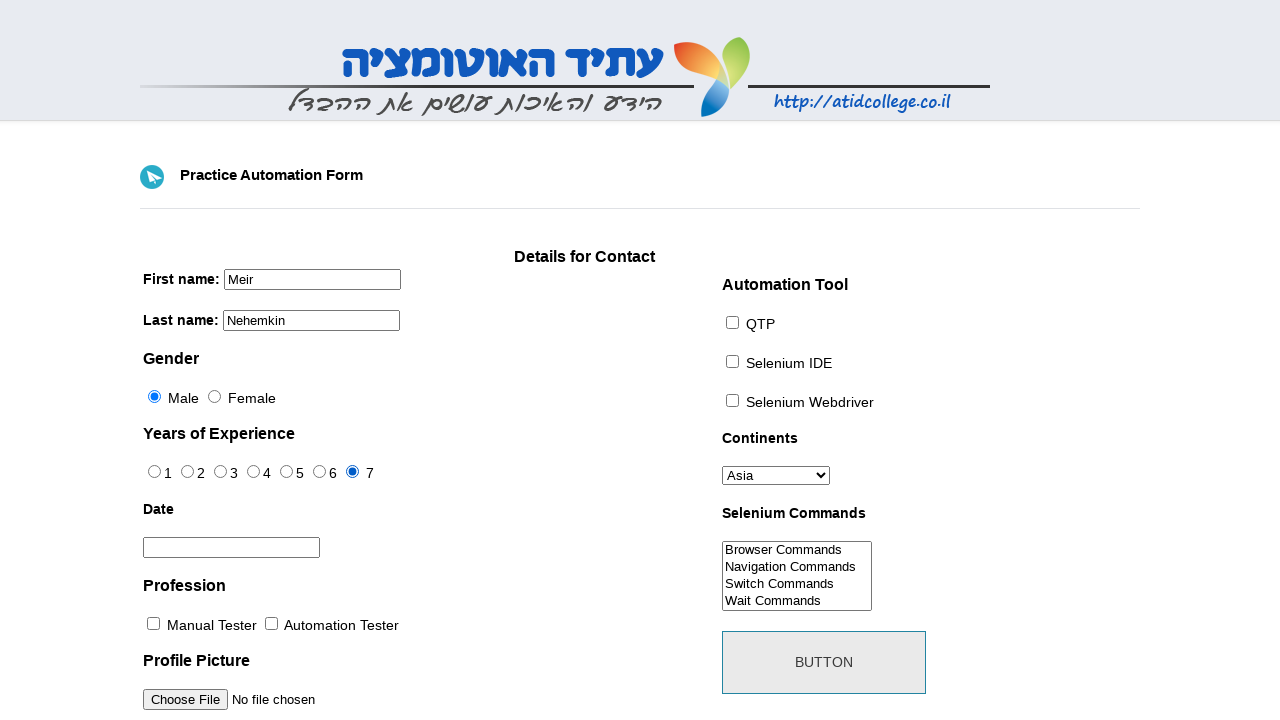

Opened date picker at (232, 548) on #datepicker
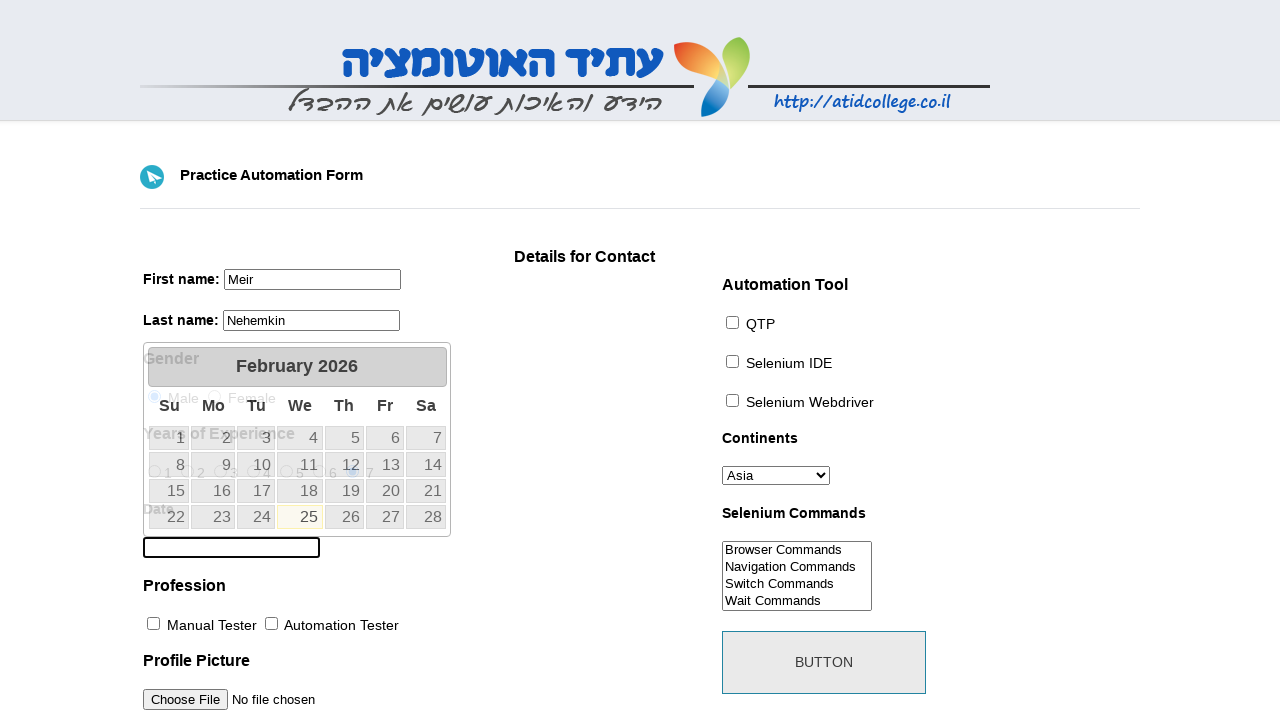

Selected date 18 from date picker at (300, 491) on #ui-datepicker-div >> .ui-state-default >> nth=17
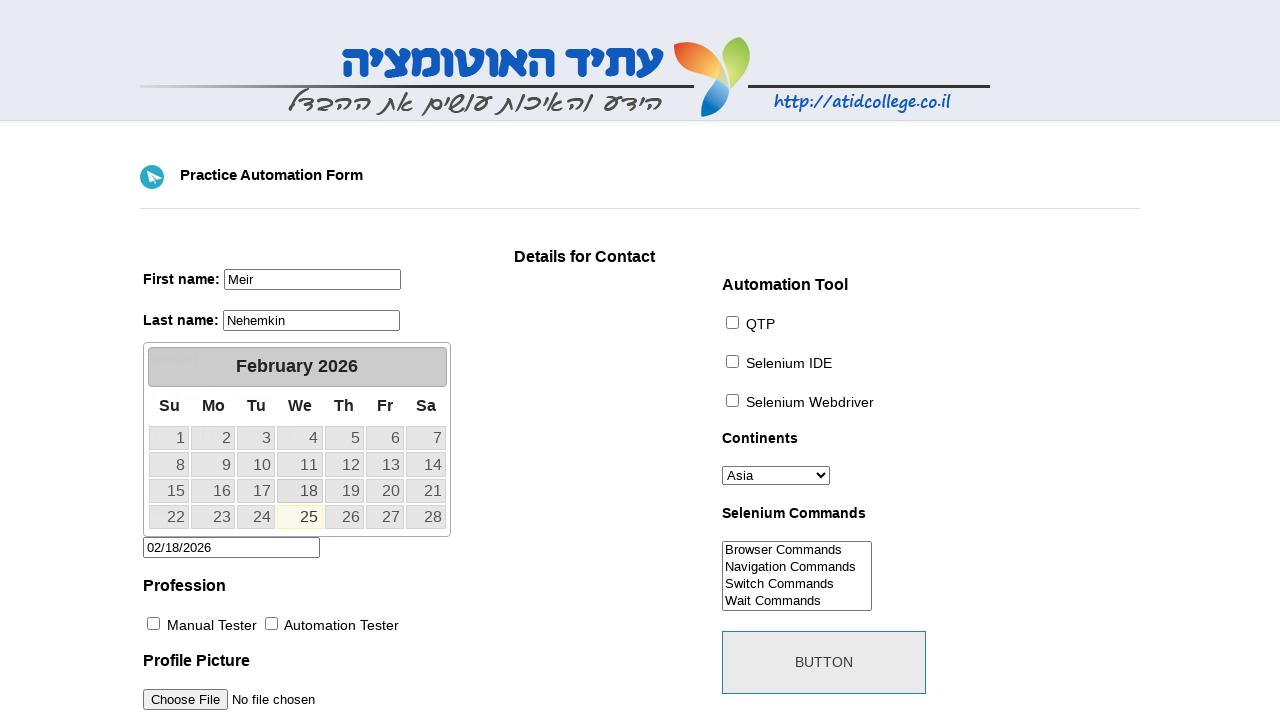

Clicked profession checkbox at (272, 624) on #profession-1
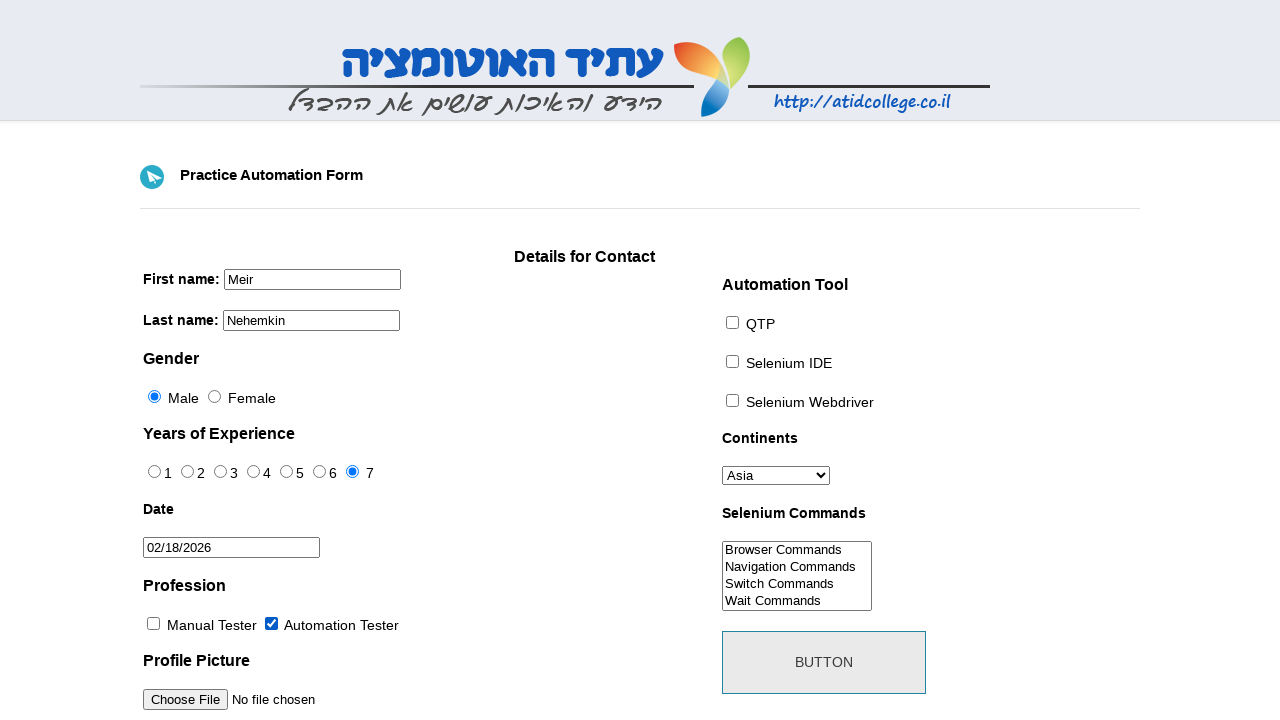

Clicked automation tool checkbox 1 of 3 at (732, 322) on [id^='tool-'] >> nth=0
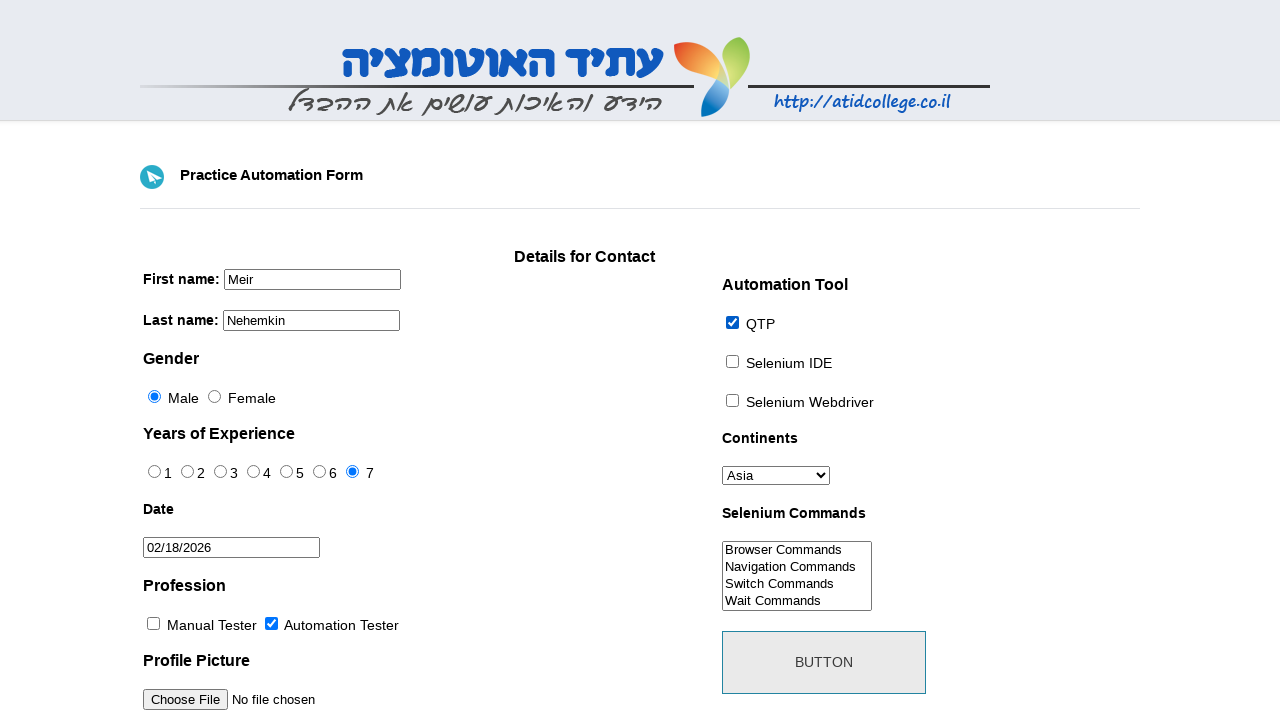

Clicked automation tool checkbox 2 of 3 at (732, 361) on [id^='tool-'] >> nth=1
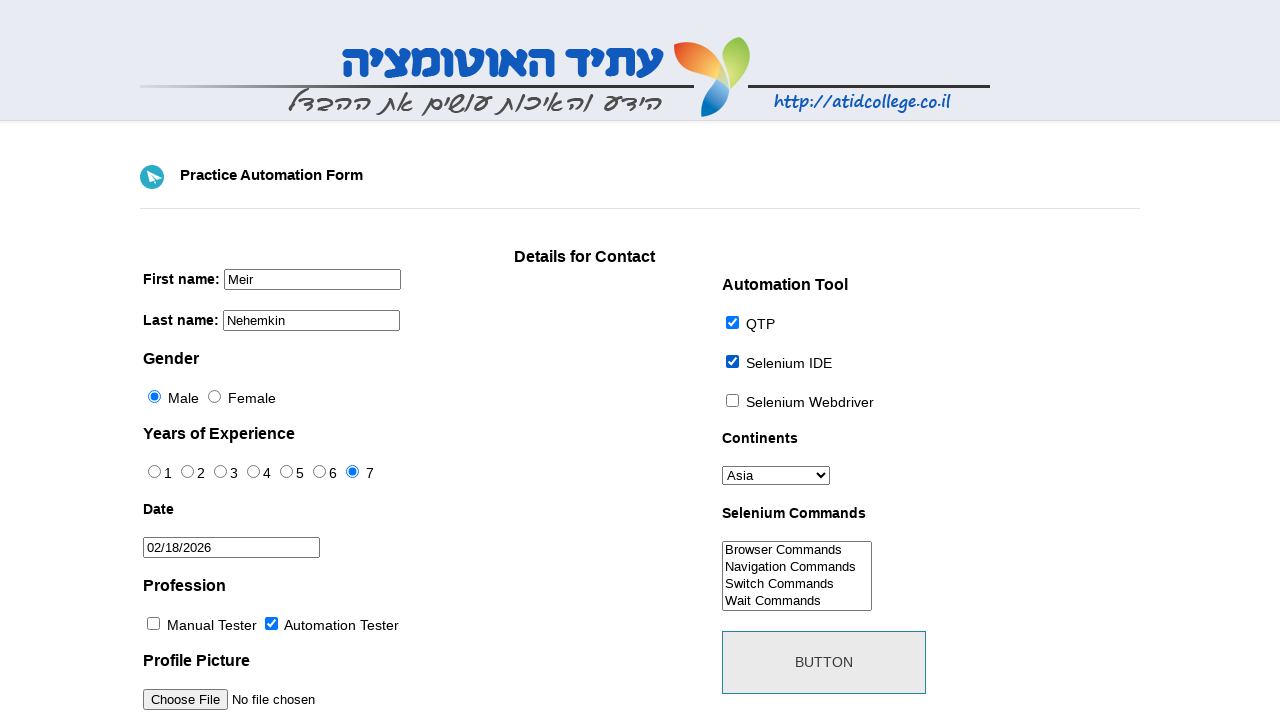

Clicked automation tool checkbox 3 of 3 at (732, 400) on [id^='tool-'] >> nth=2
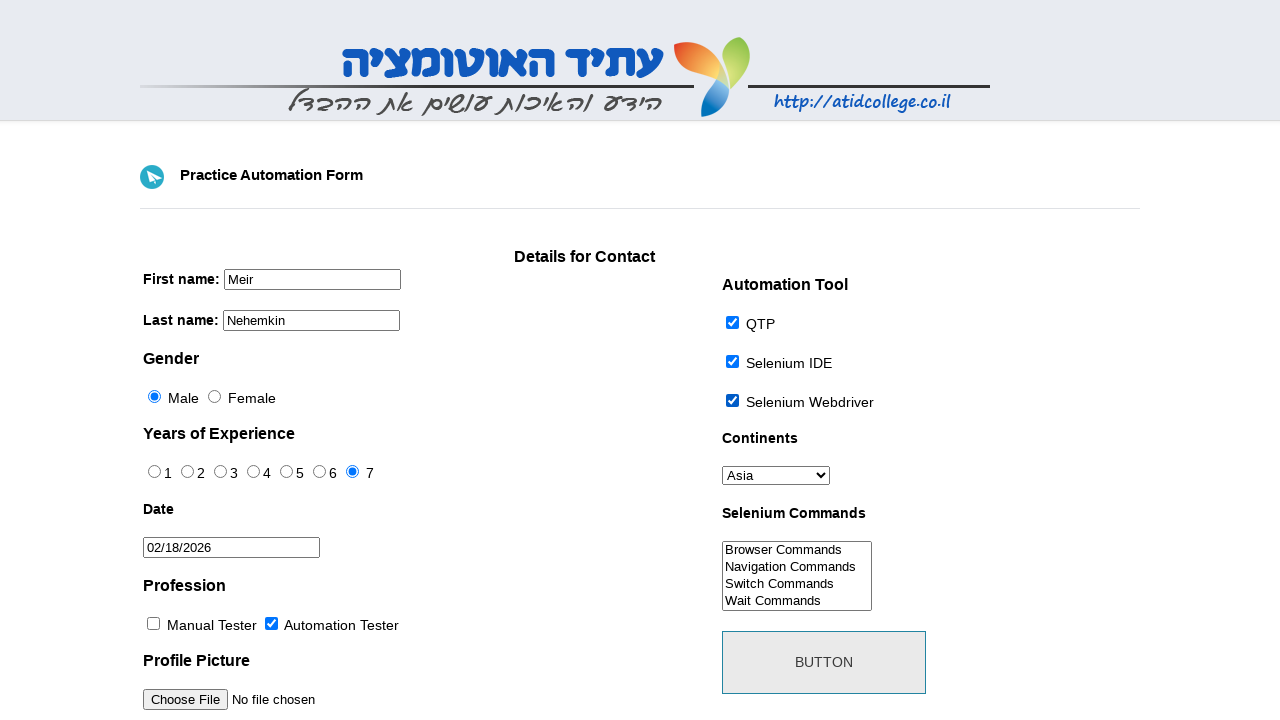

Selected South America from continents dropdown on #continents
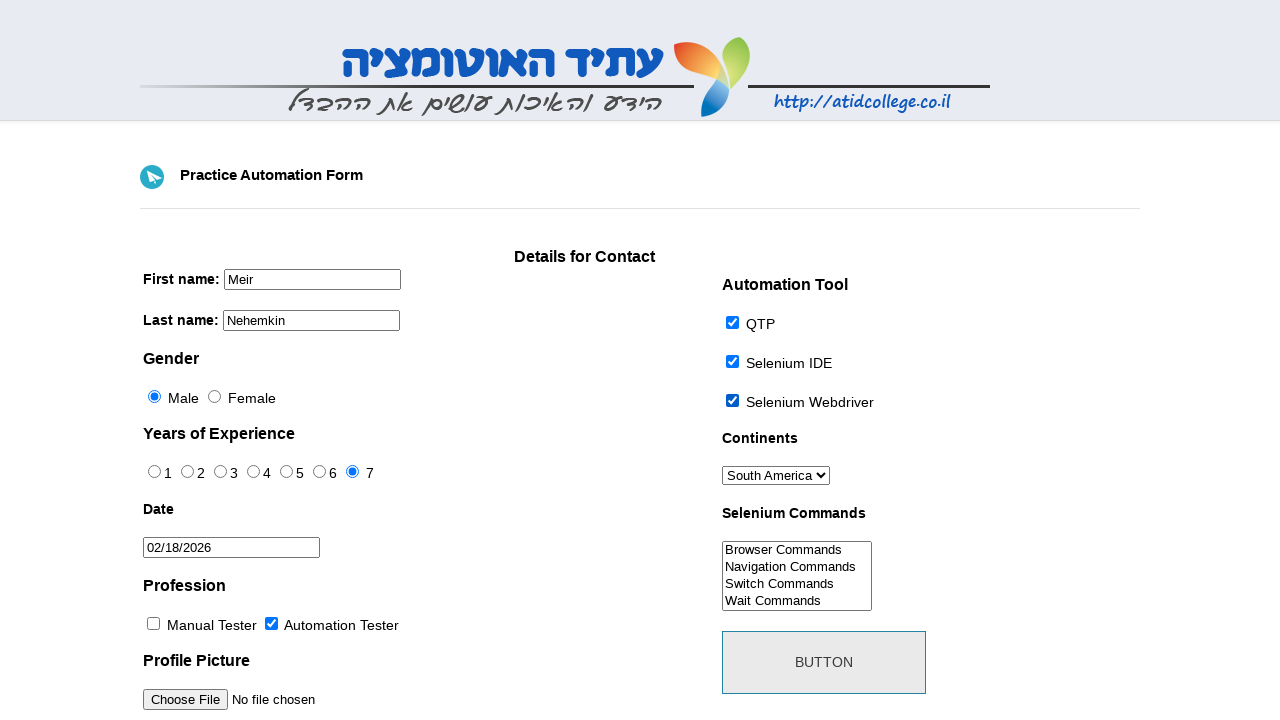

Selected 'swithch' from selenium commands dropdown on #selenium_commands
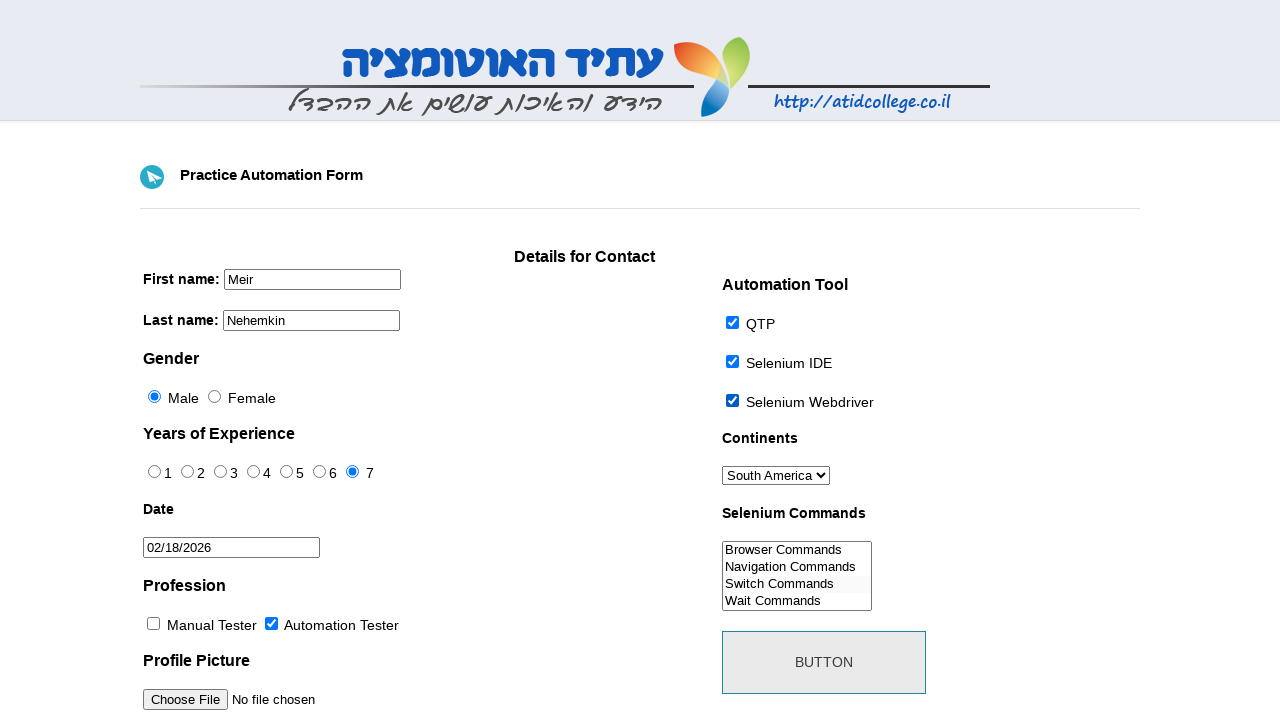

Submitted the form at (824, 662) on #submit
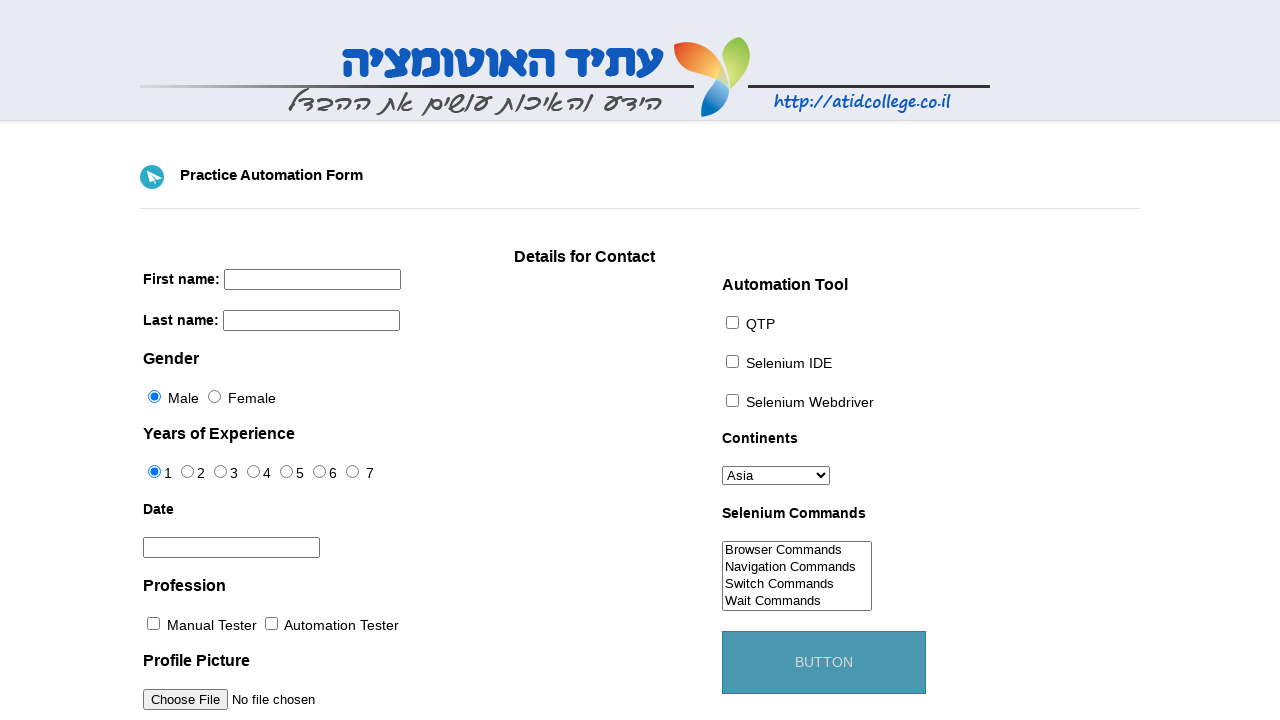

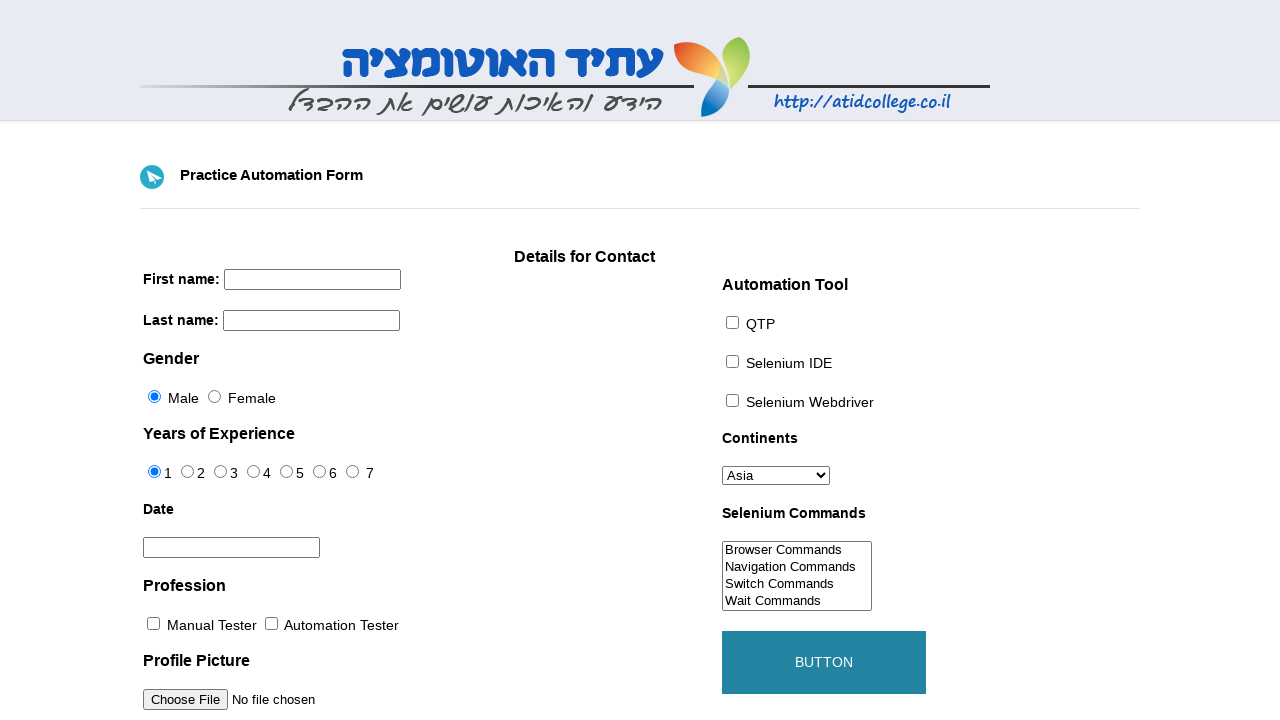